Tests opening a new tab and verifying the content displayed in the new tab

Starting URL: https://demoqa.com/browser-windows

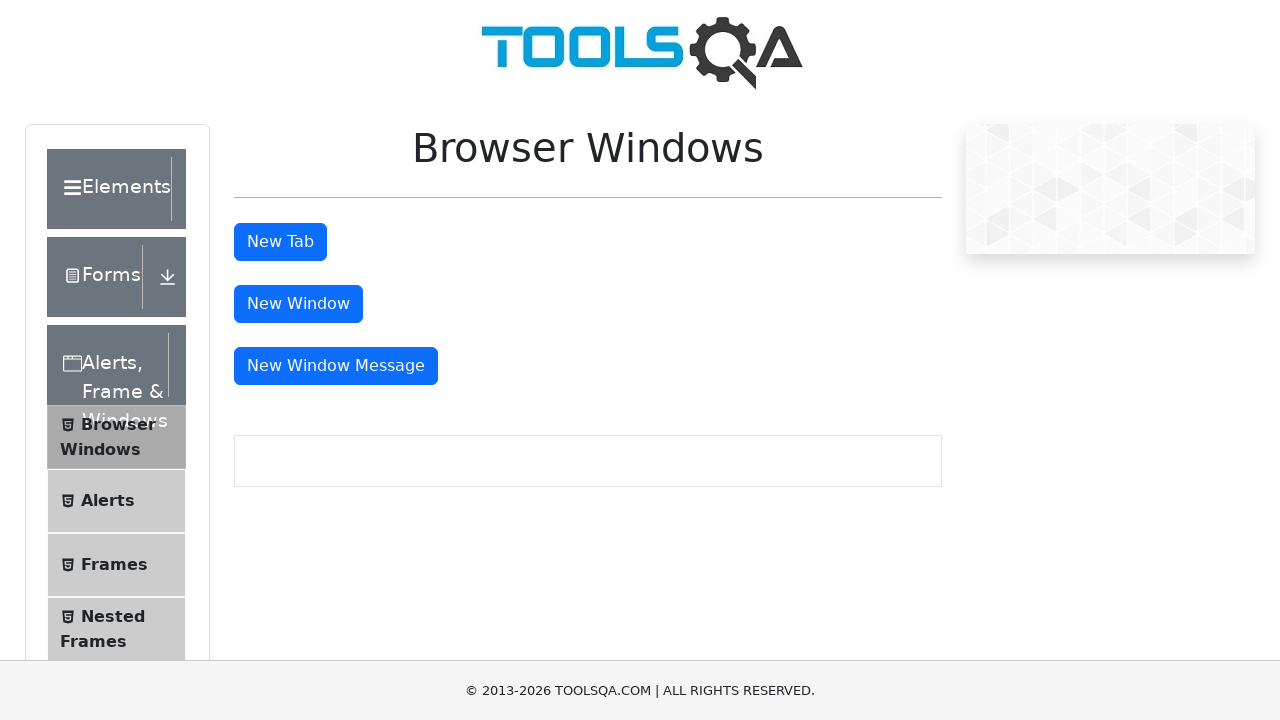

Clicked new tab button to open a new tab at (280, 242) on #tabButton
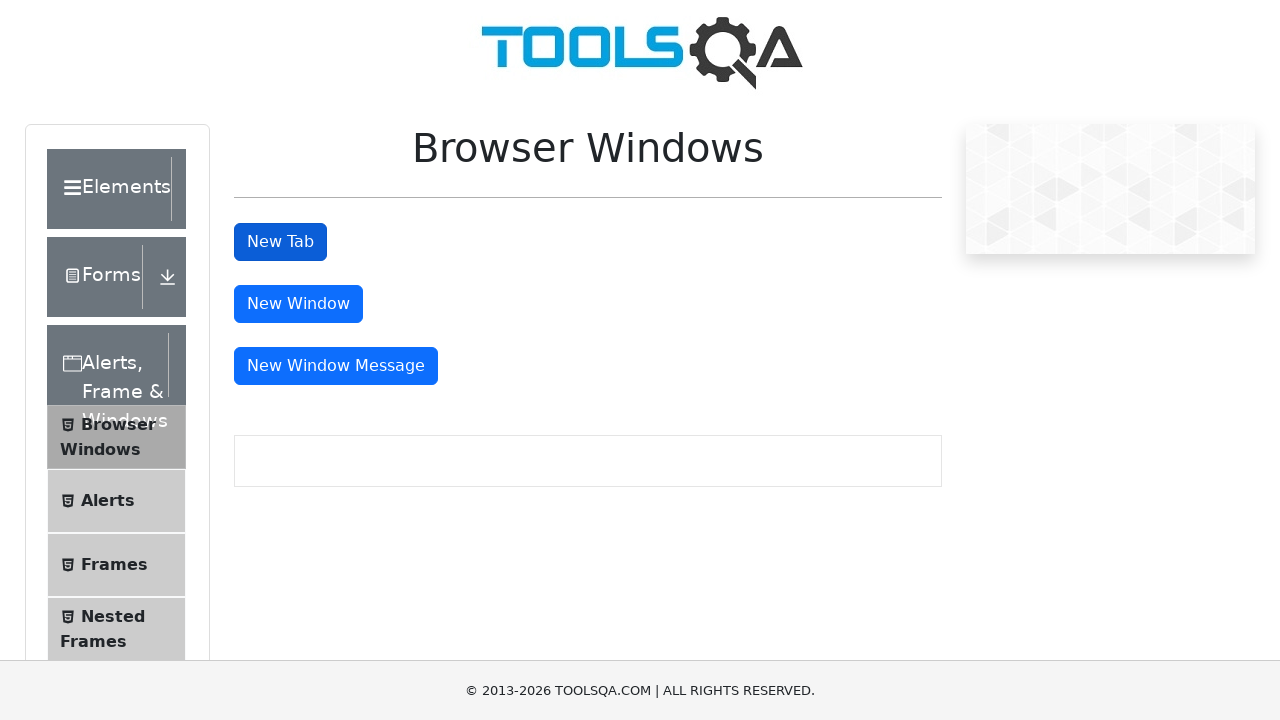

New tab opened and page object captured
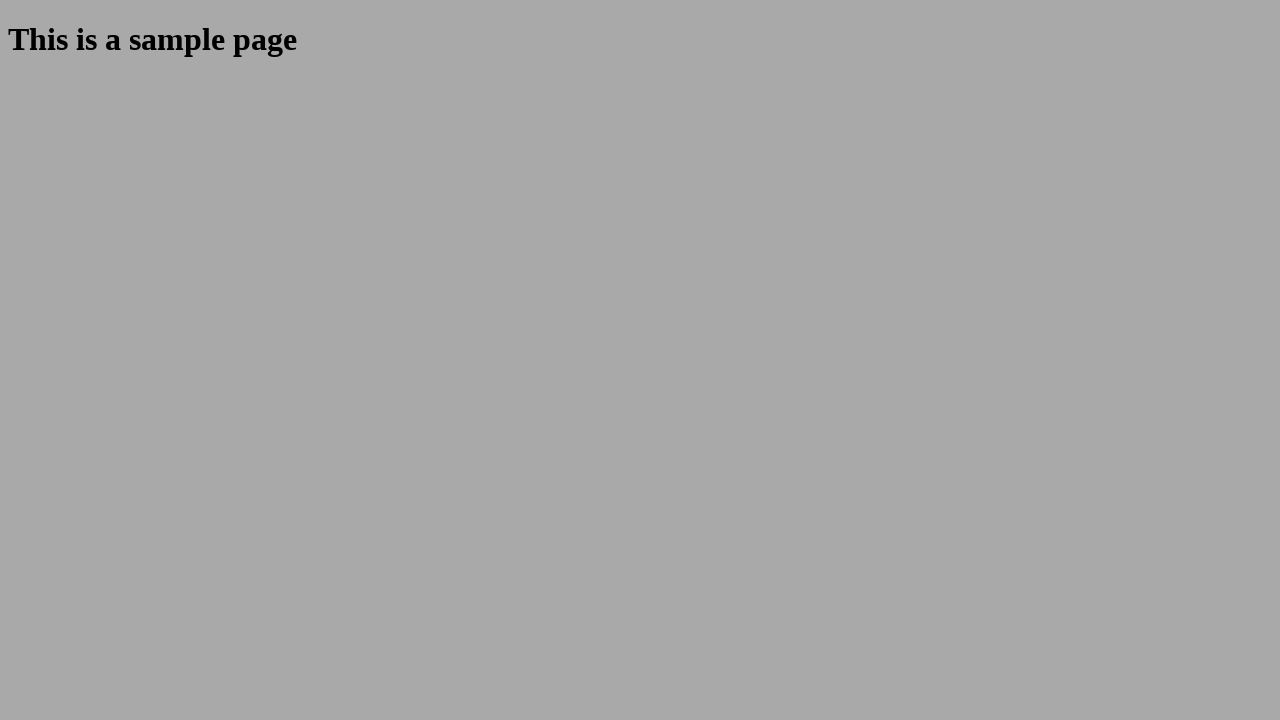

New tab page fully loaded
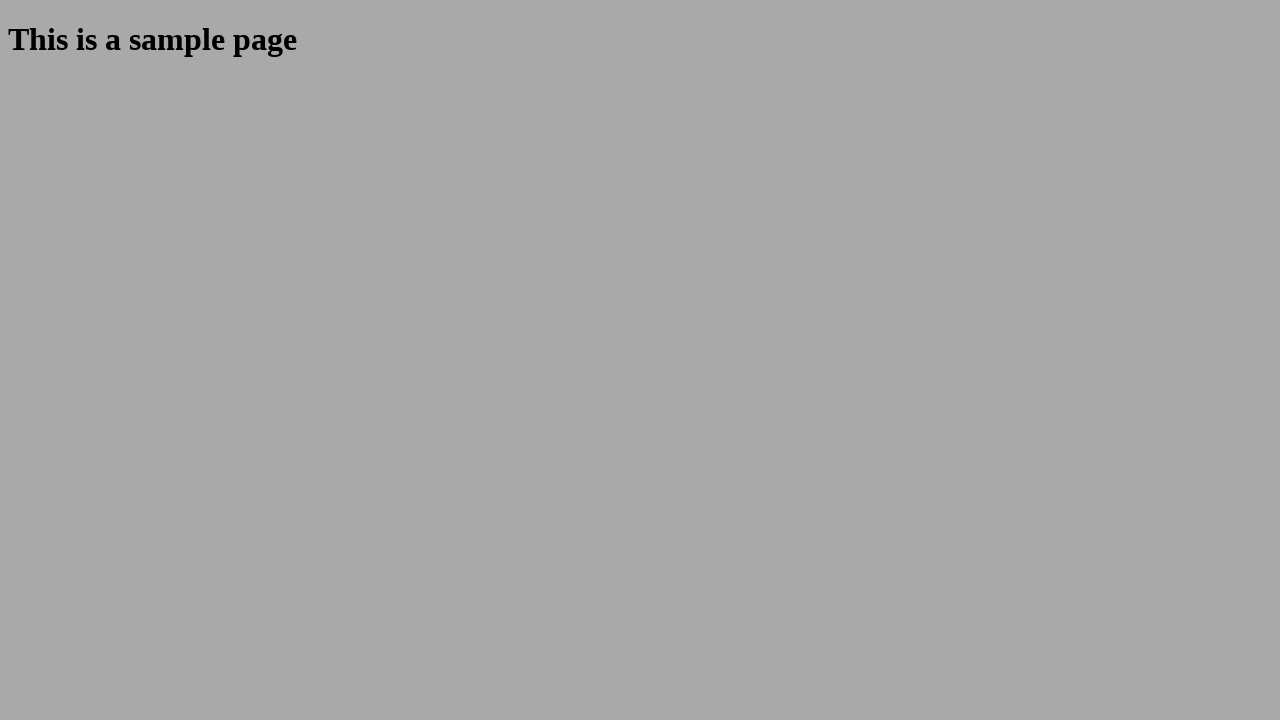

Retrieved heading text from new tab: 'This is a sample page'
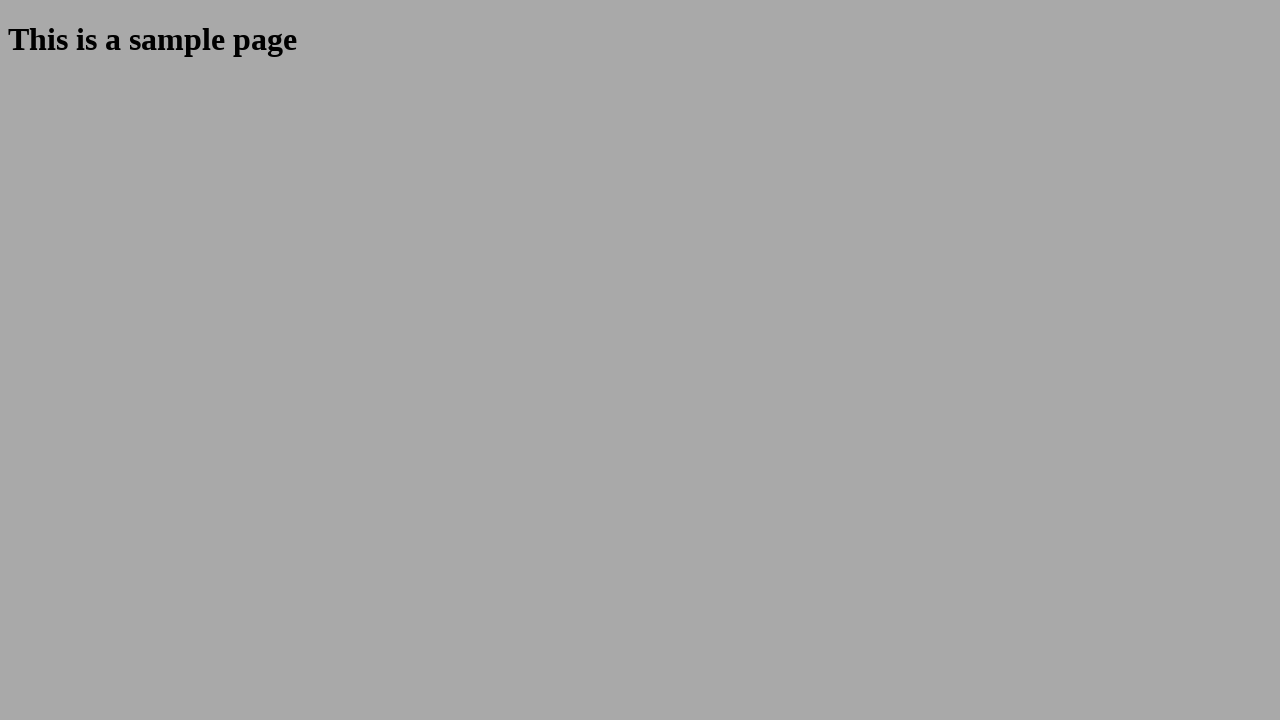

Verified heading text matches expected content
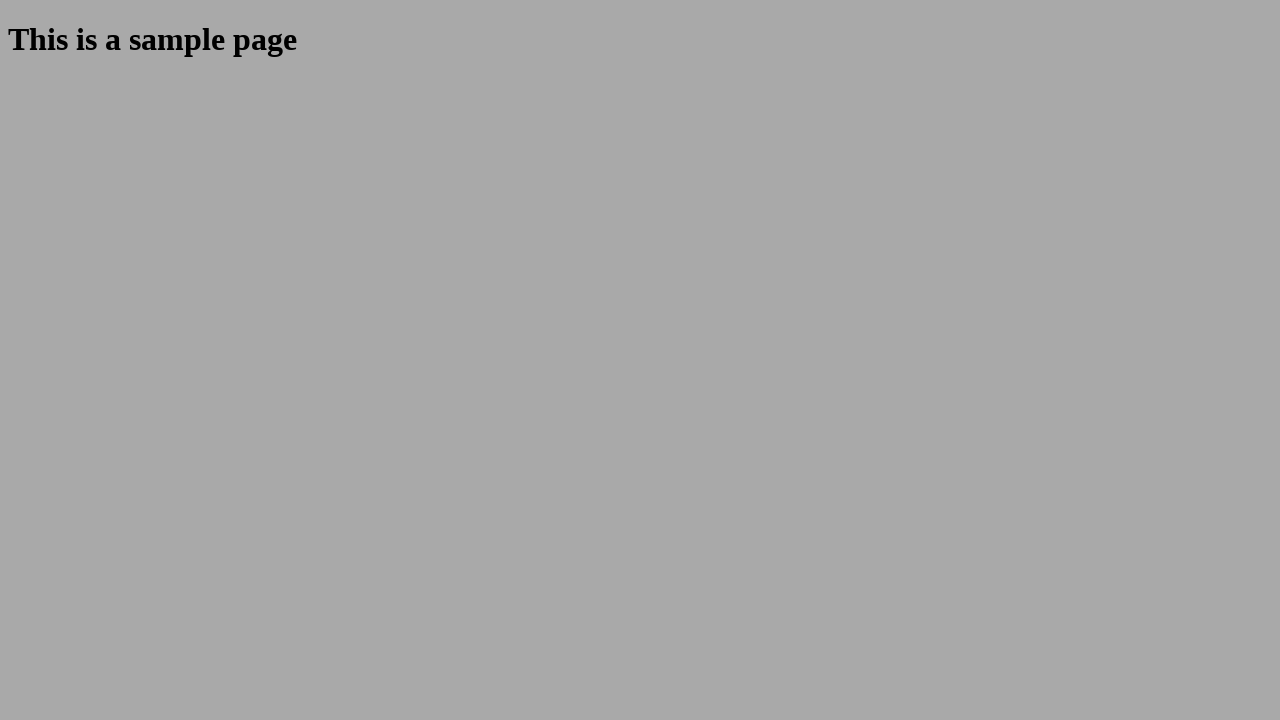

Closed the new tab
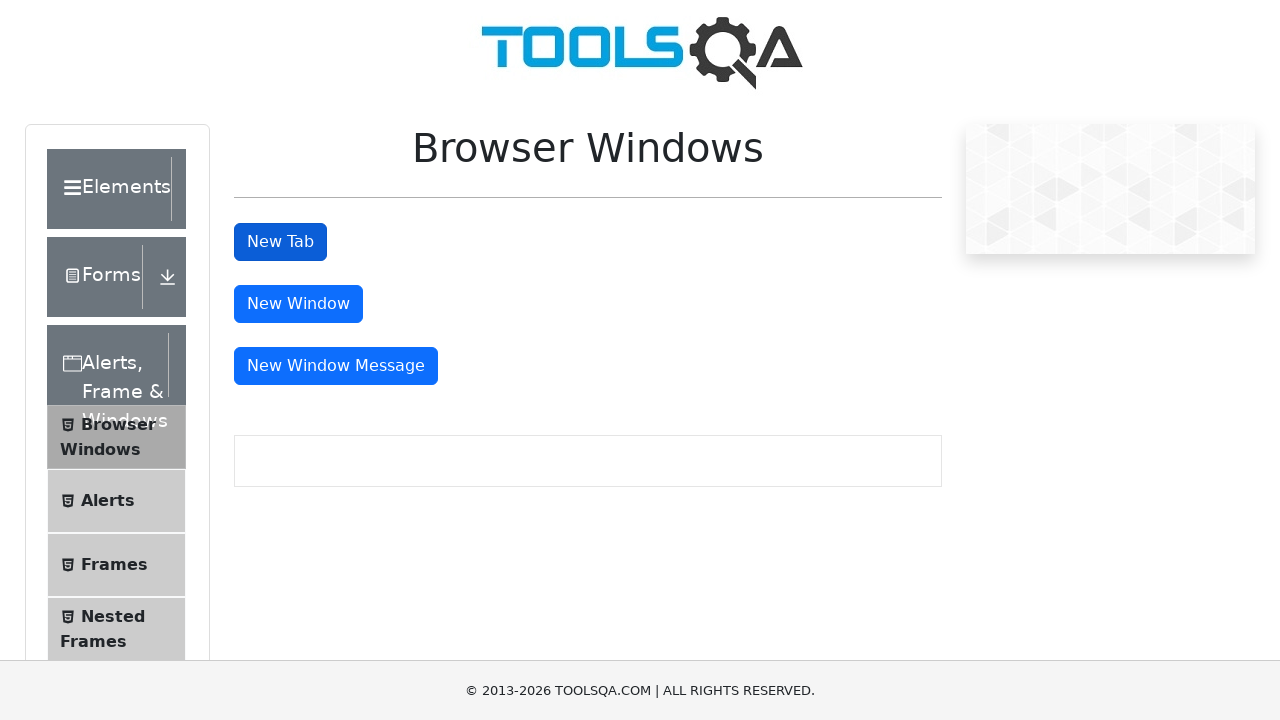

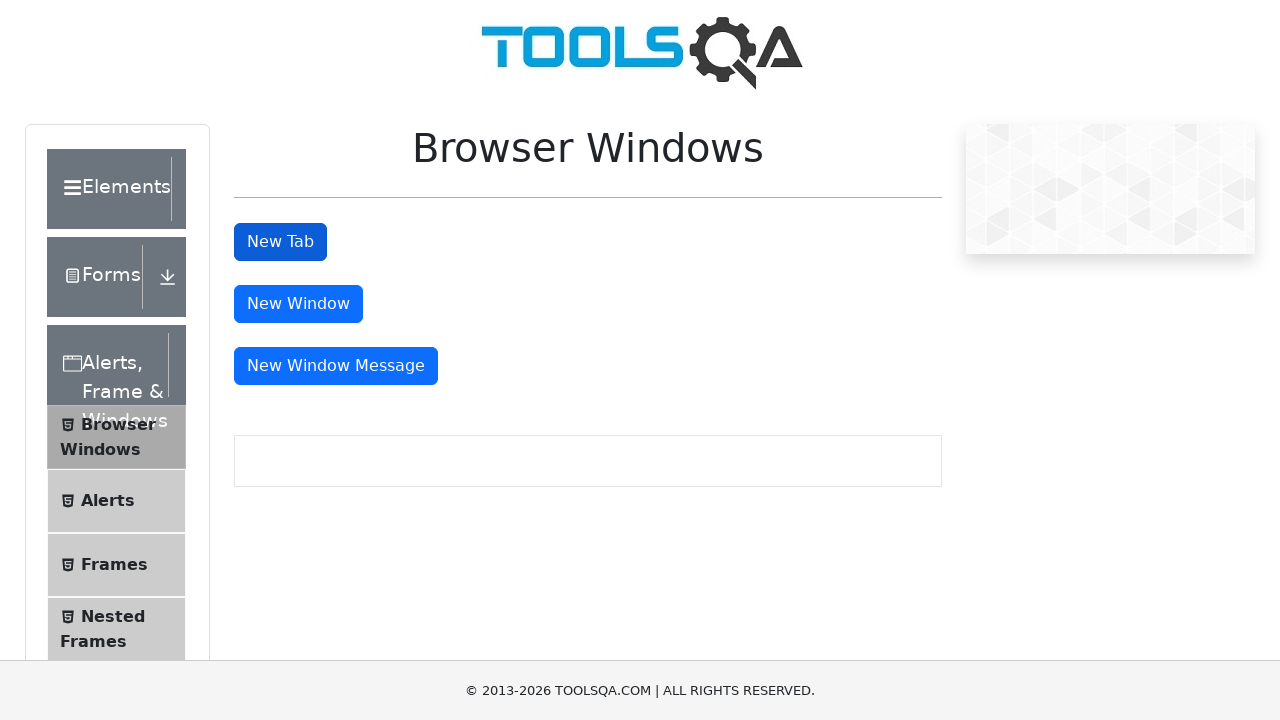